Opens multiple tabs in the browser, navigates to different websites in each tab, and retrieves the page titles

Starting URL: https://uhomki.prom.ua/ua/

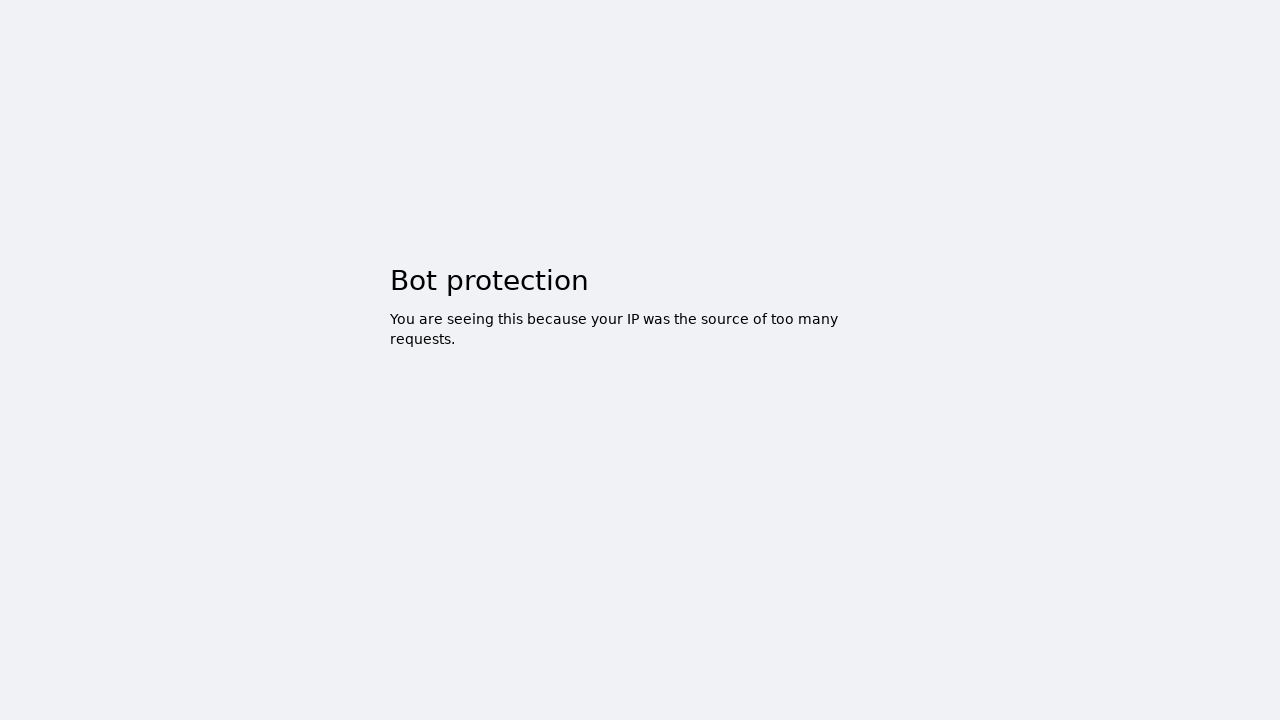

Opened new tab for Rozetka
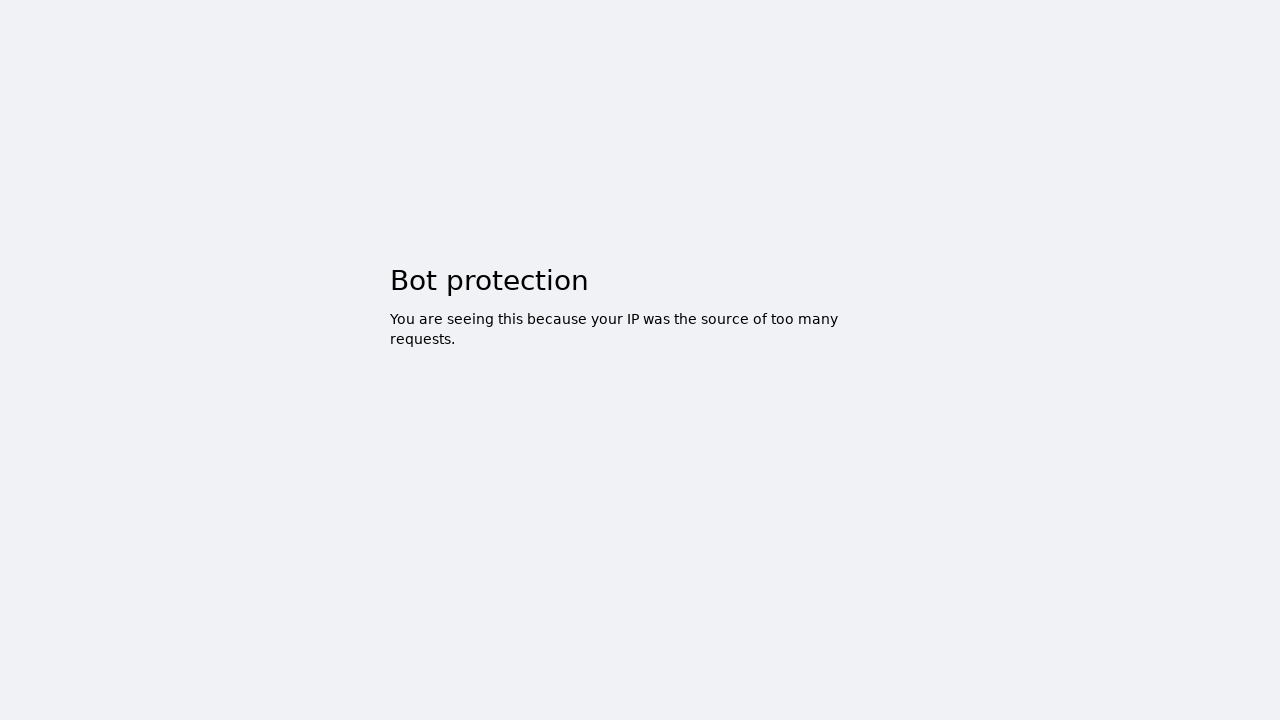

Navigated to Rozetka website
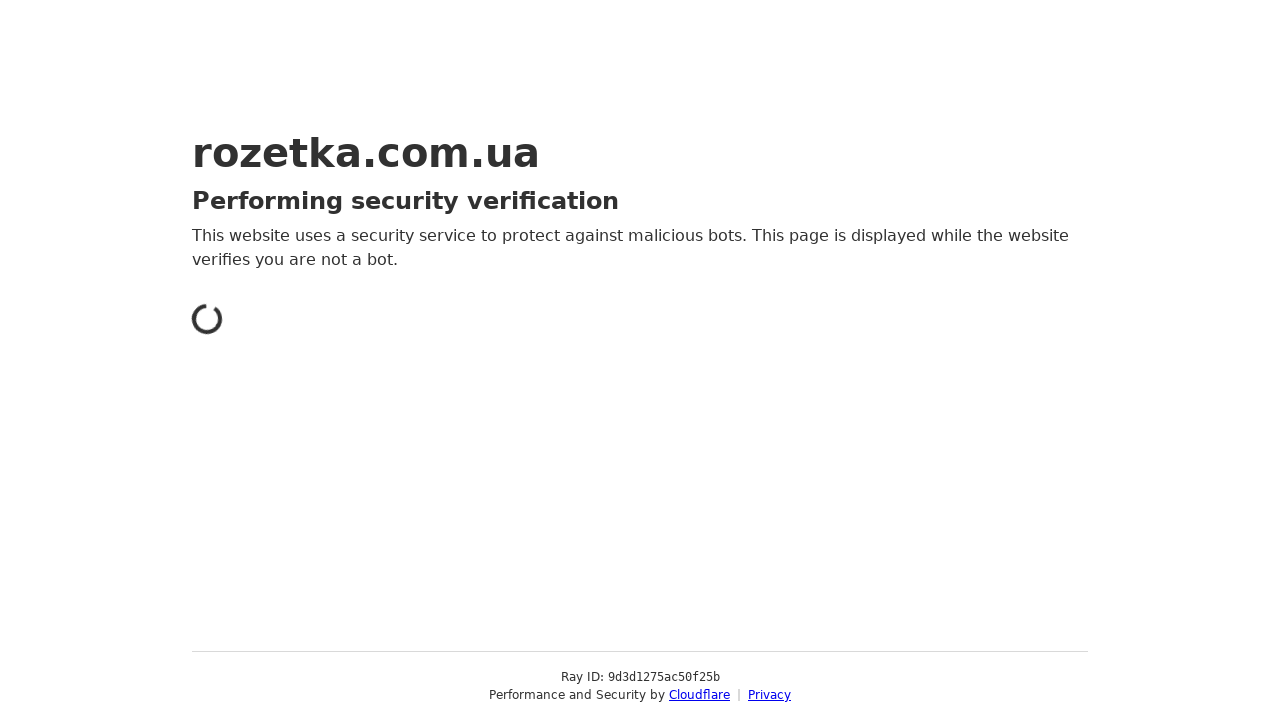

Opened new tab for Automation Practice
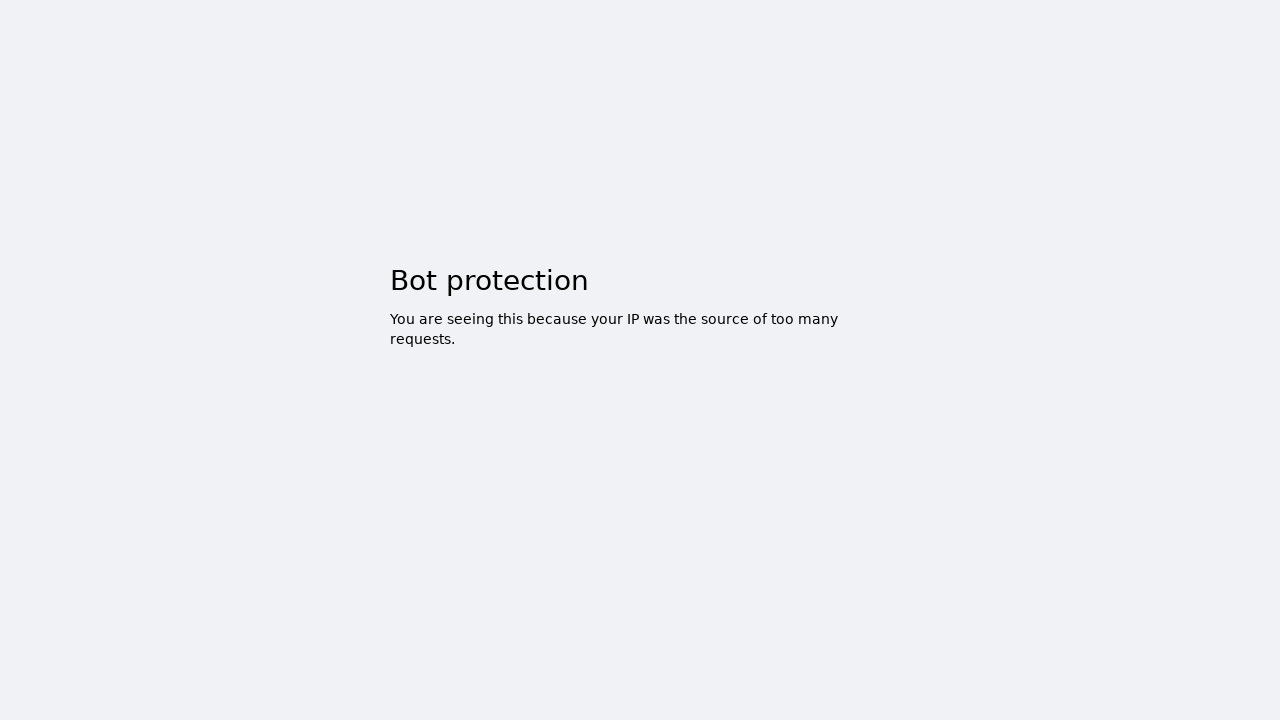

Navigated to Automation Practice website
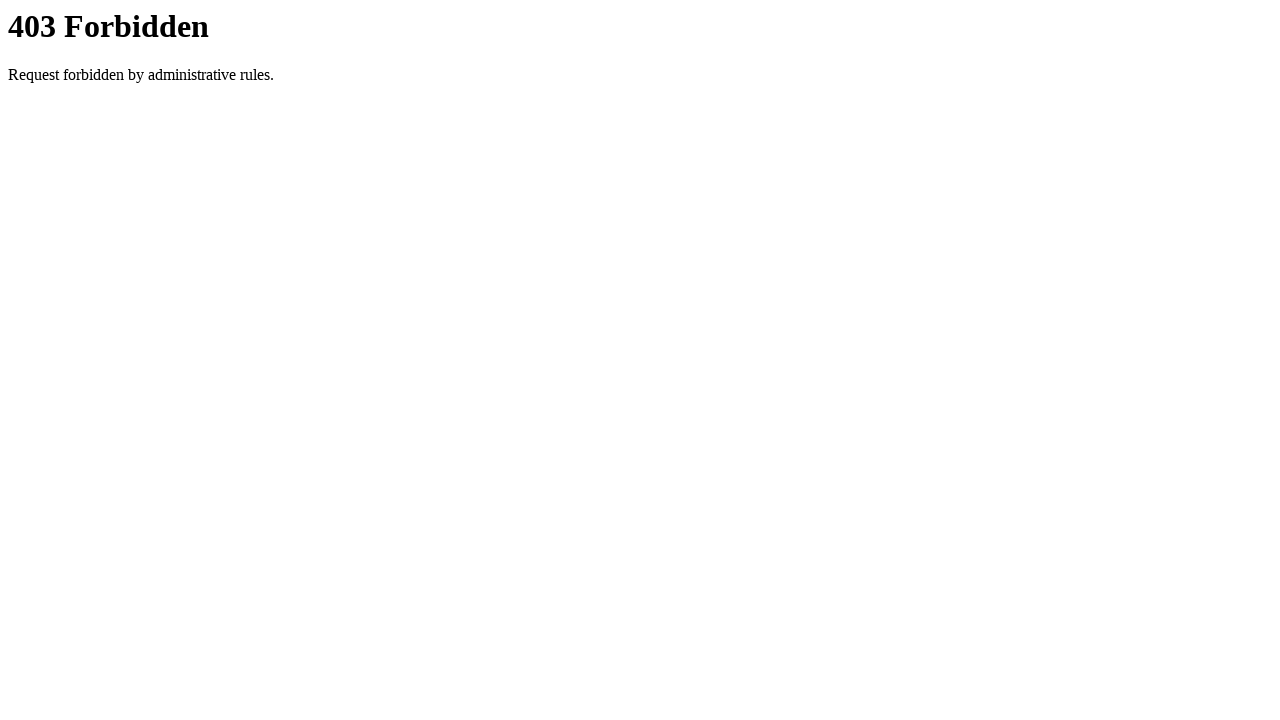

Retrieved title from first tab (Uhomki)
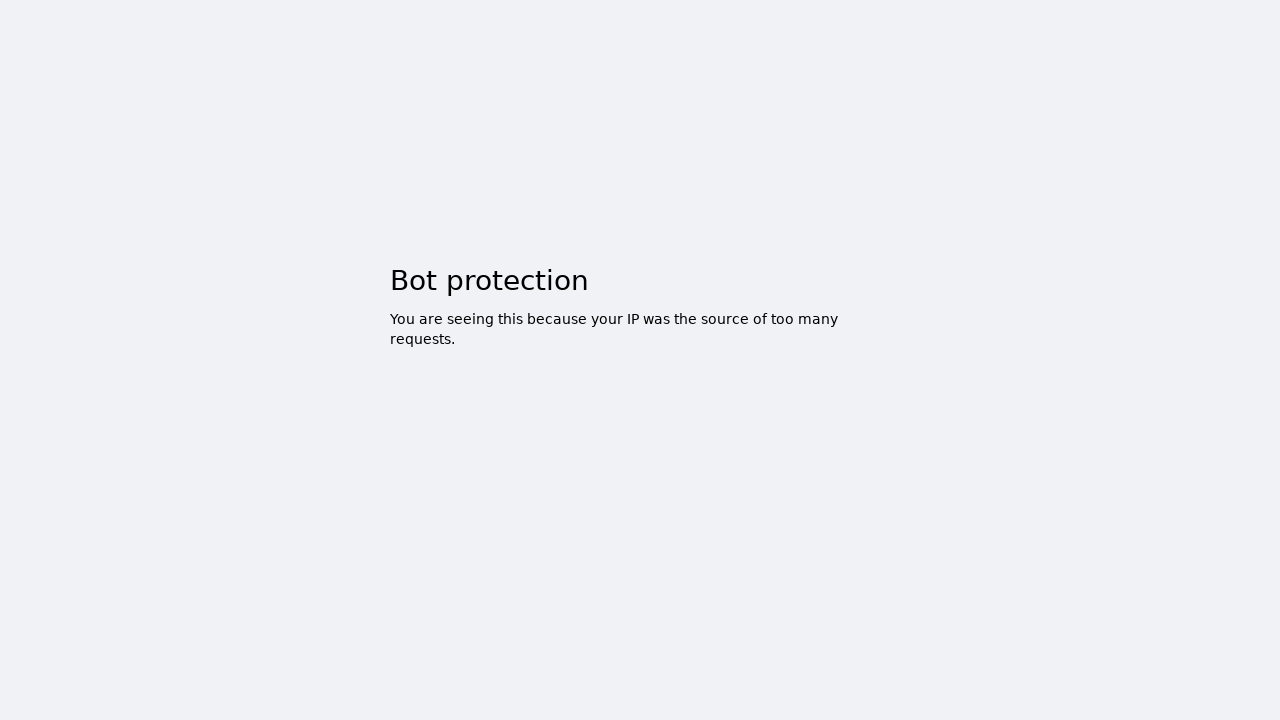

Retrieved title from second tab (Rozetka)
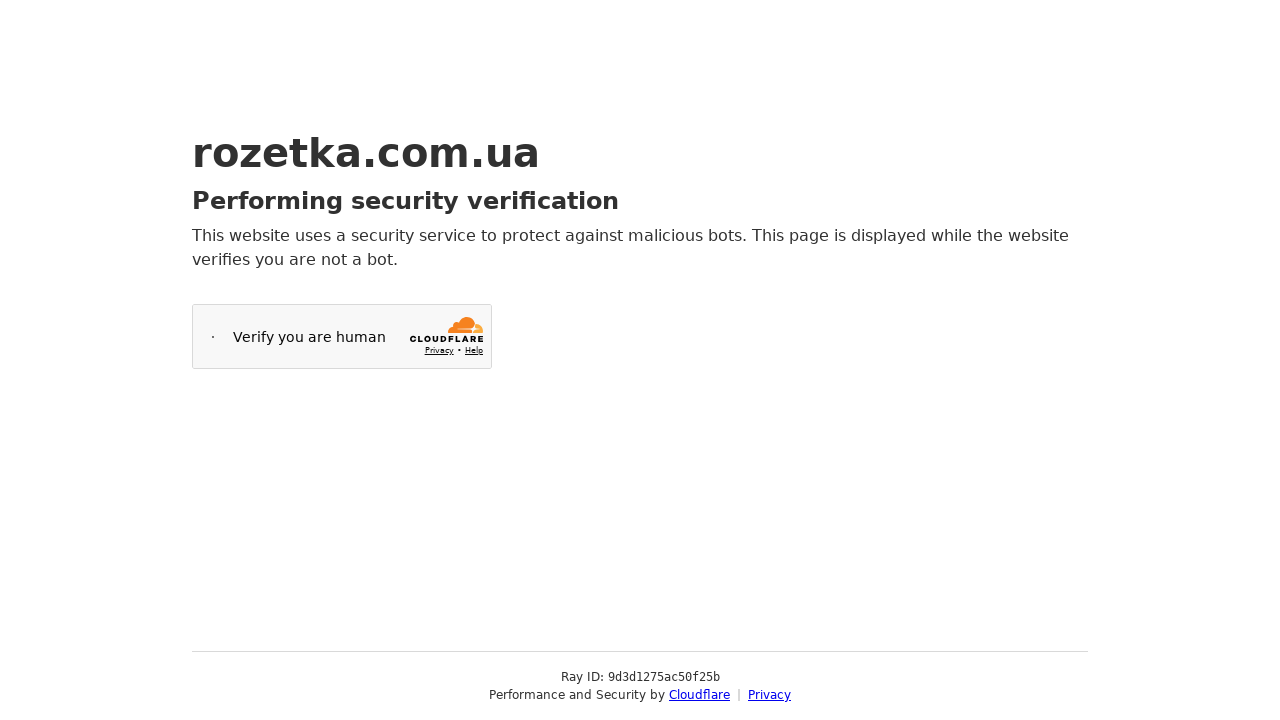

Retrieved title from third tab (Automation Practice)
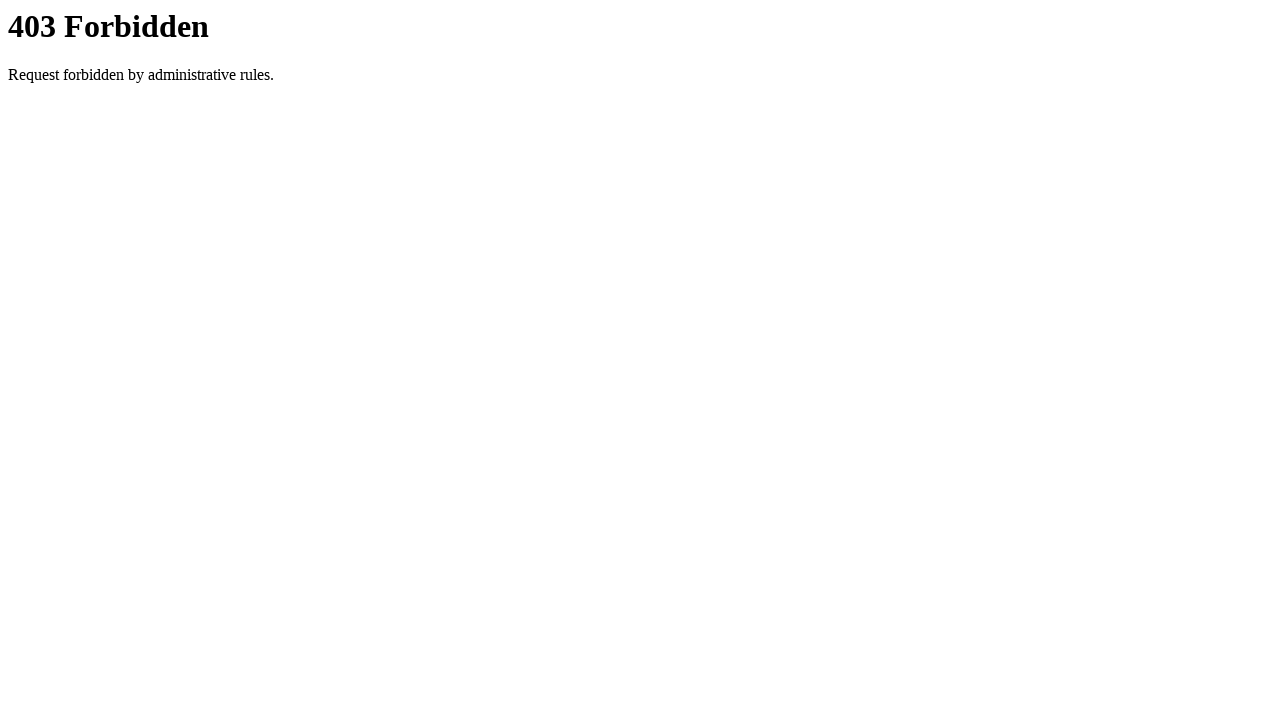

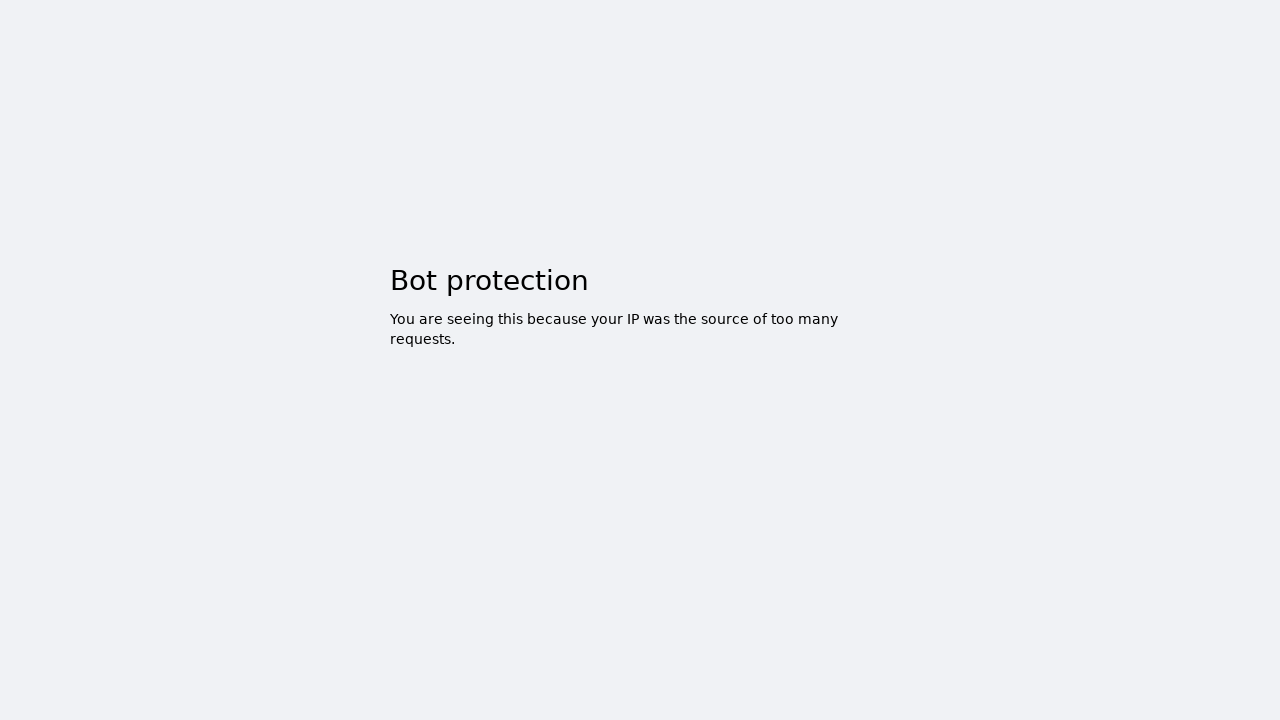